Tests that submitting empty credentials displays an error message

Starting URL: https://the-internet.herokuapp.com

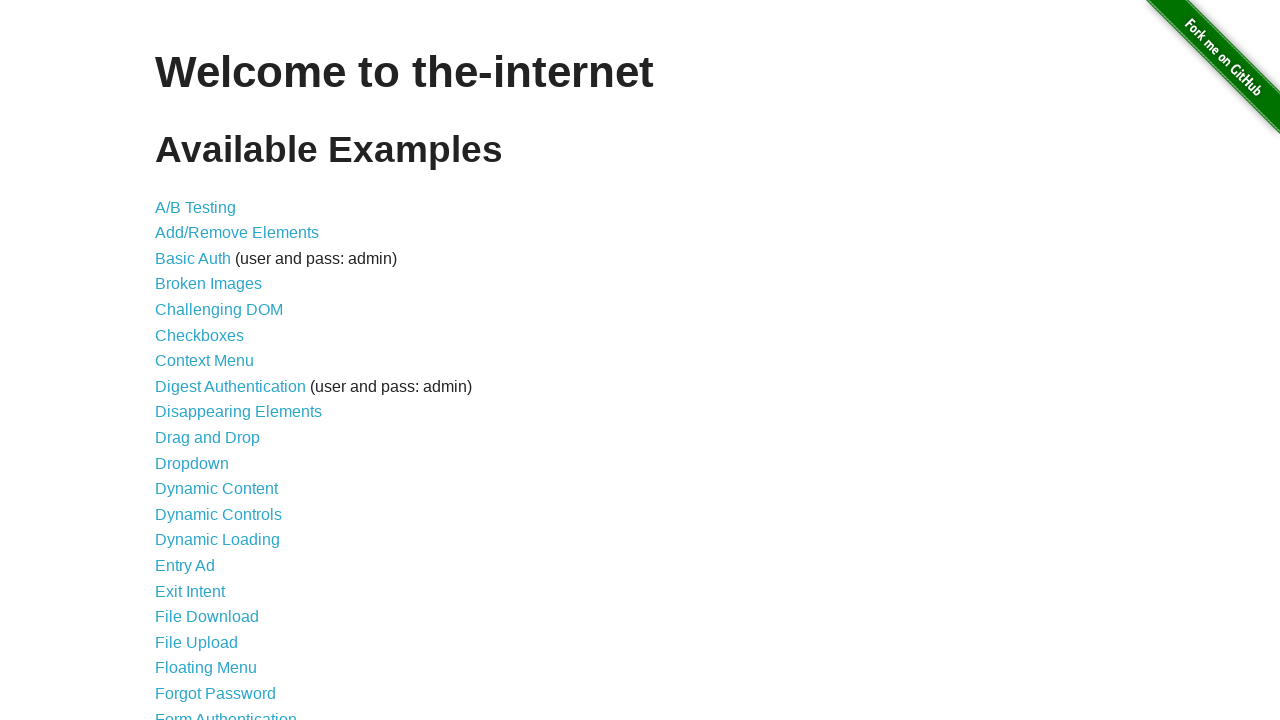

Clicked on Form Authentication link at (226, 712) on xpath=//a[normalize-space()='Form Authentication']
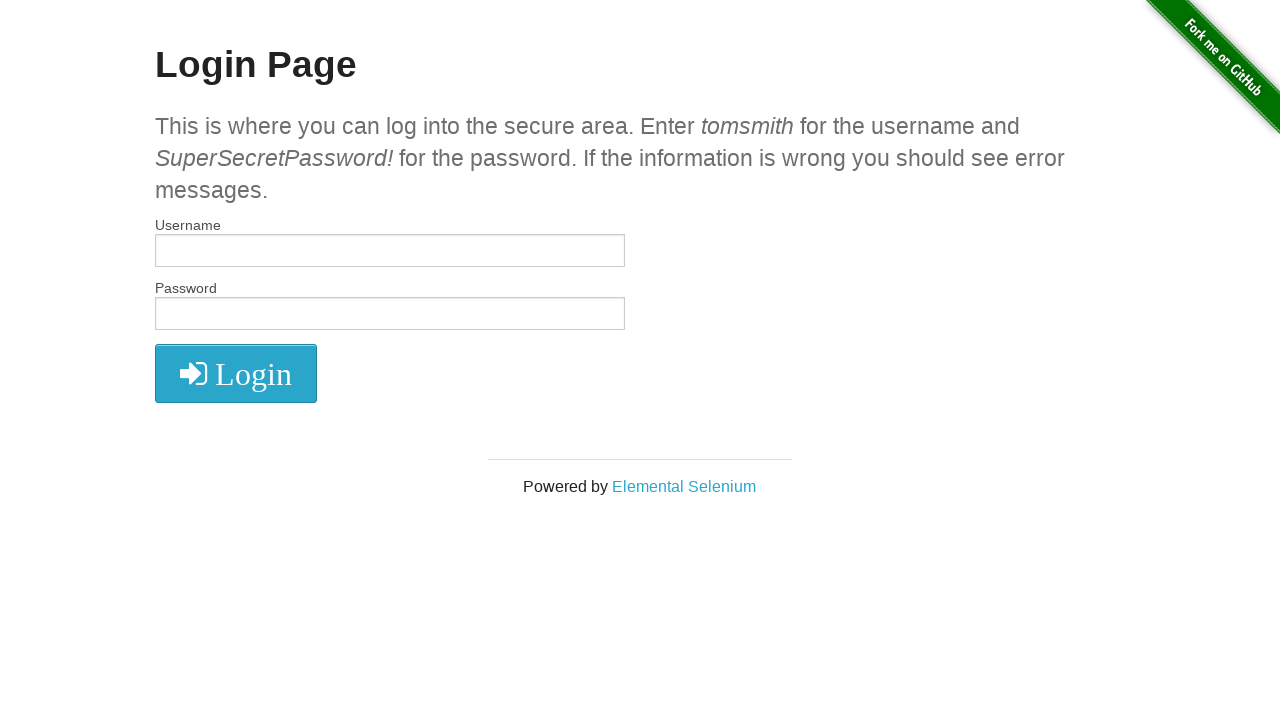

Clicked submit button without entering credentials at (236, 373) on xpath=//button[@type='submit']
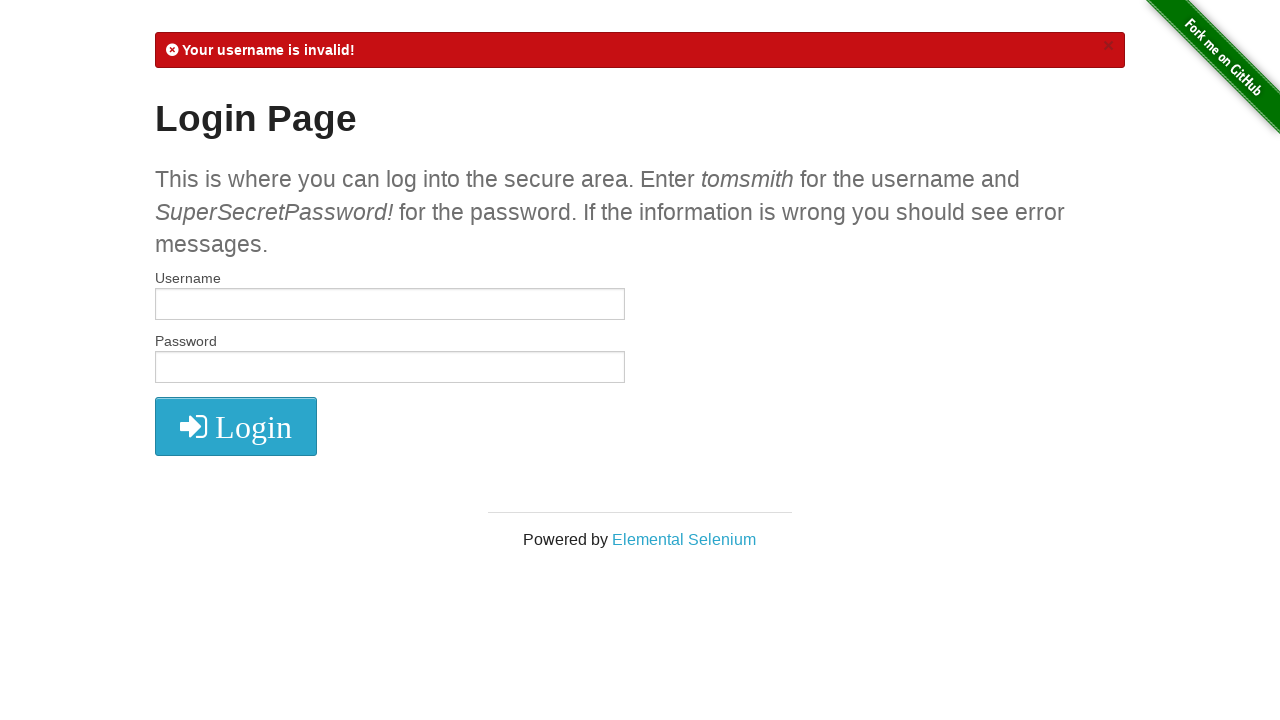

Verified error message is displayed
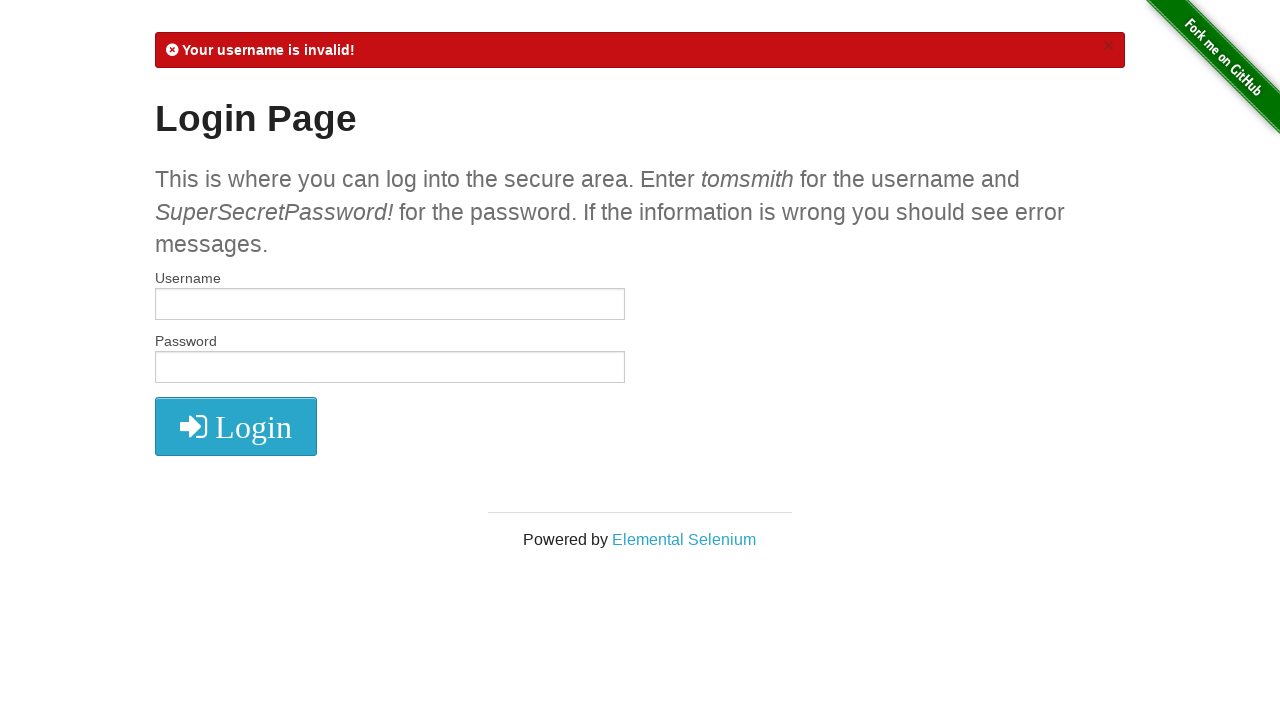

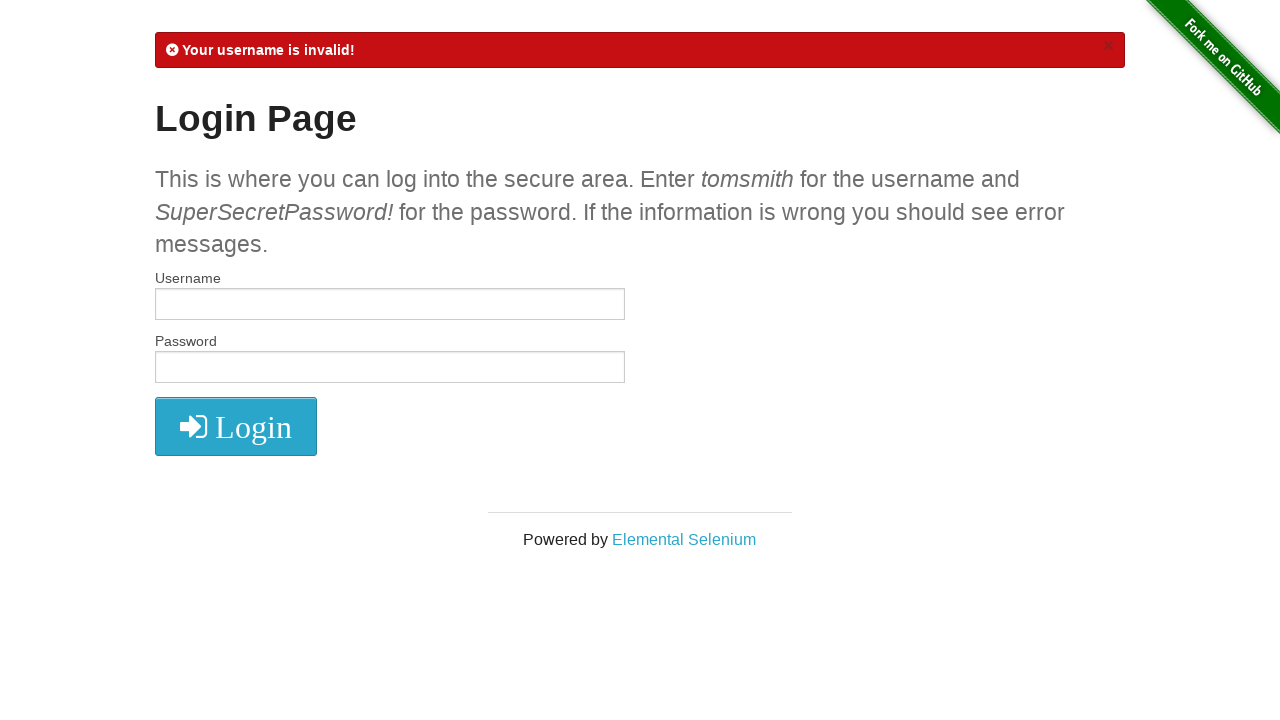